Tests the dropdown menu content and structure by opening the menu and verifying the menu items are present and visible.

Starting URL: https://key.rt.ru/mc/

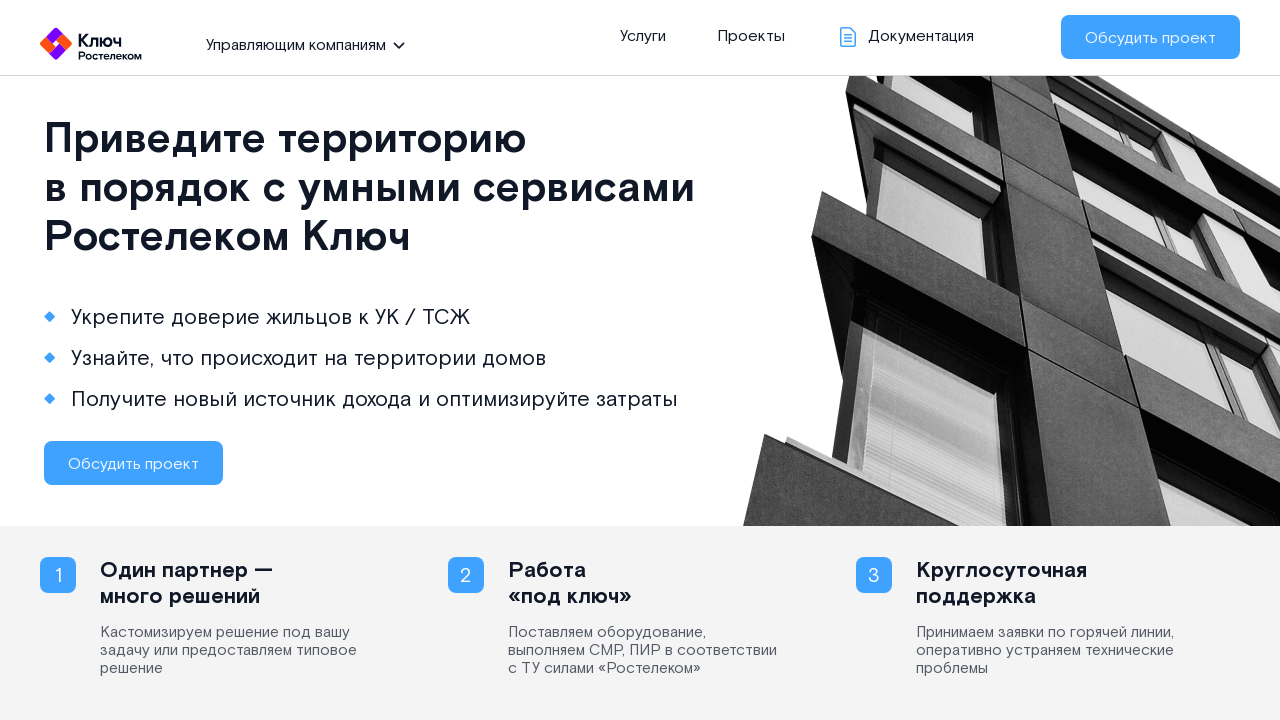

Page structure loaded - section.top selector found
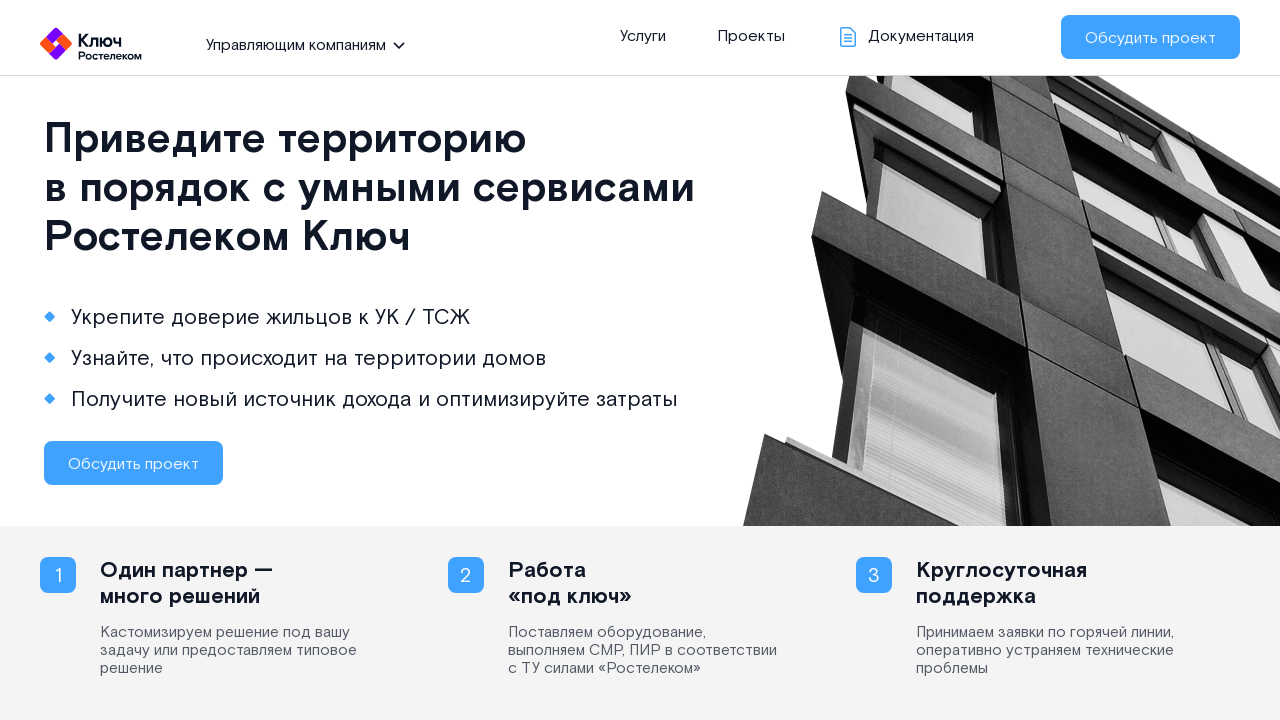

Dropdown menu button located and verified as visible
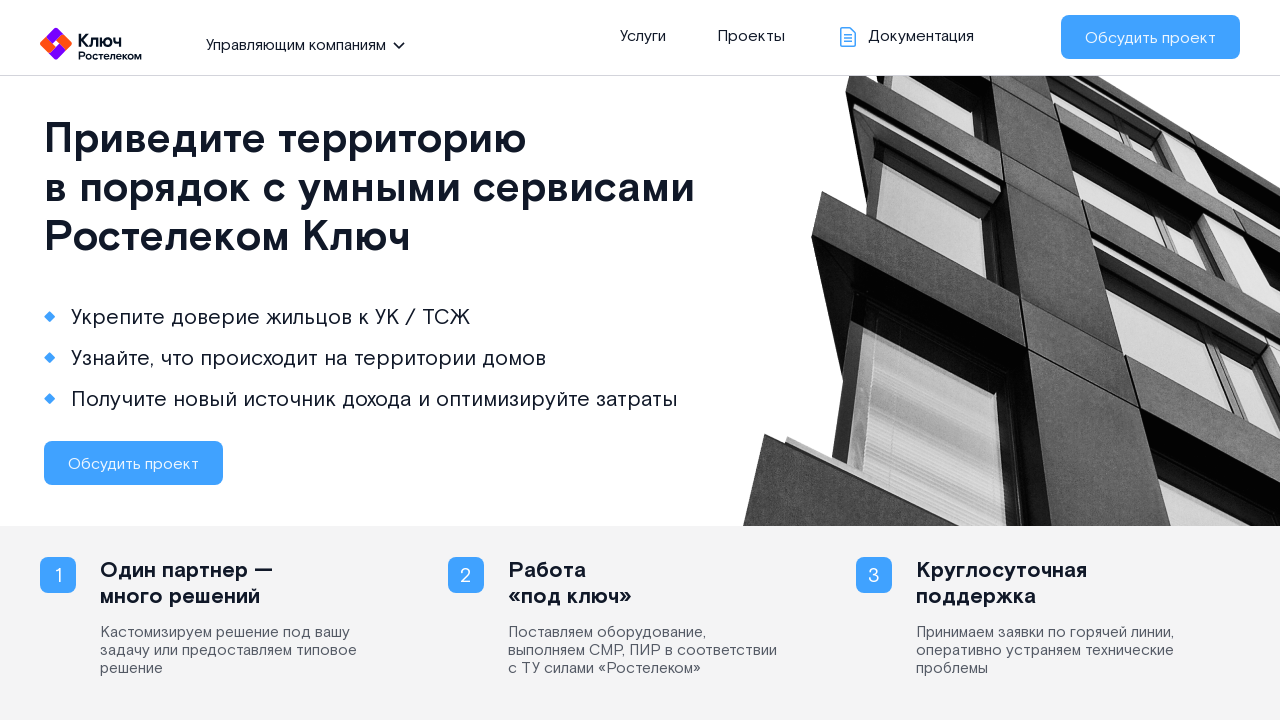

Clicked dropdown menu button to open menu at (298, 44) on section.top > div > div.left > ul > li > span.pointer
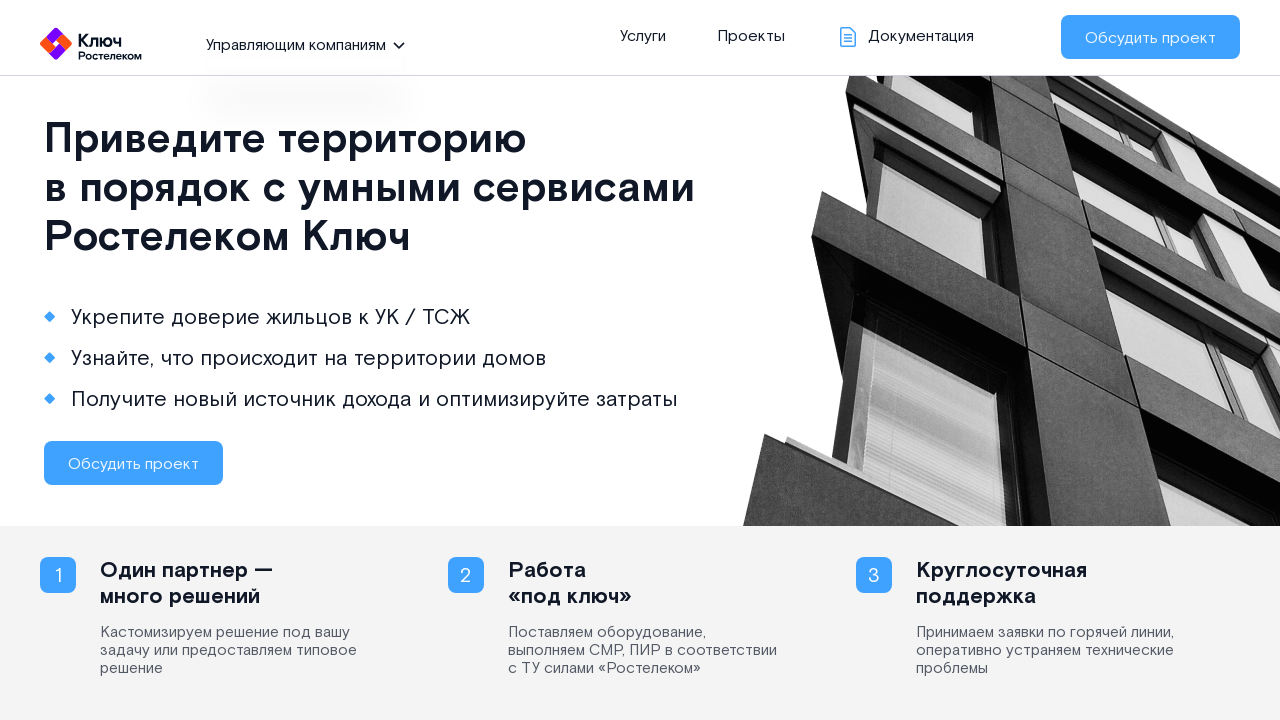

Dropdown menu became visible with display block style
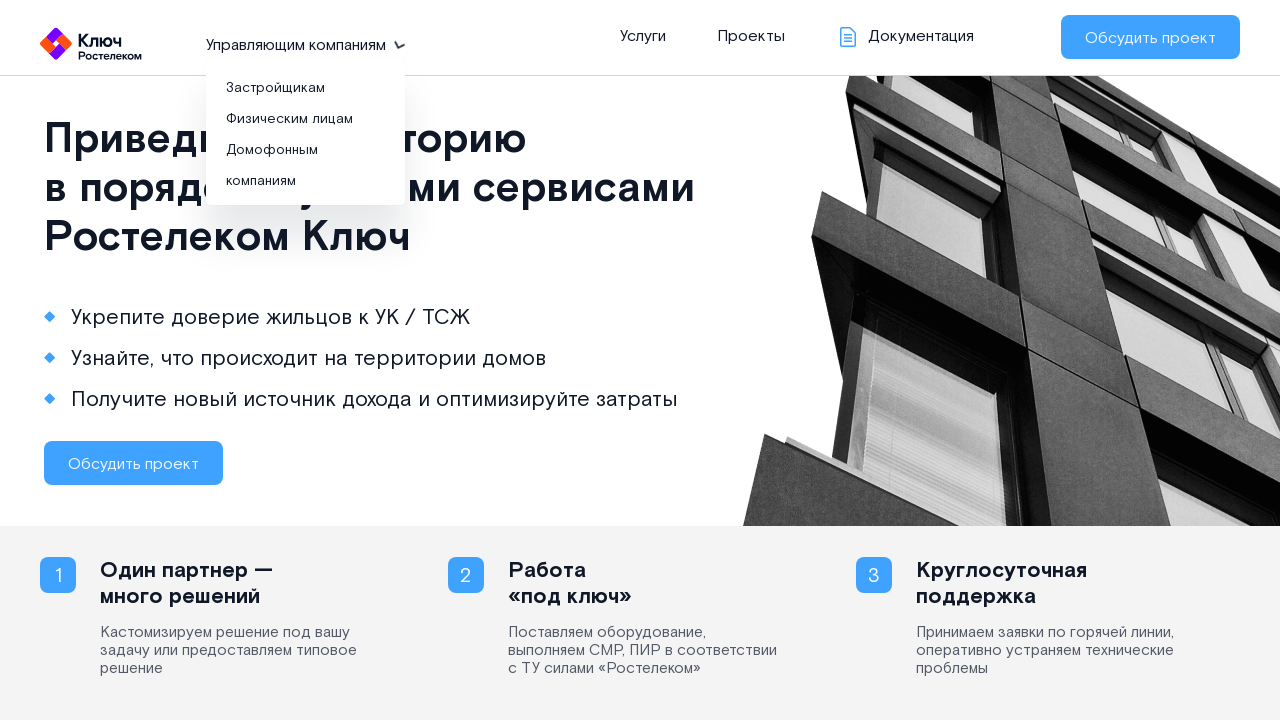

Menu items loaded - dropdown menu content and structure verified
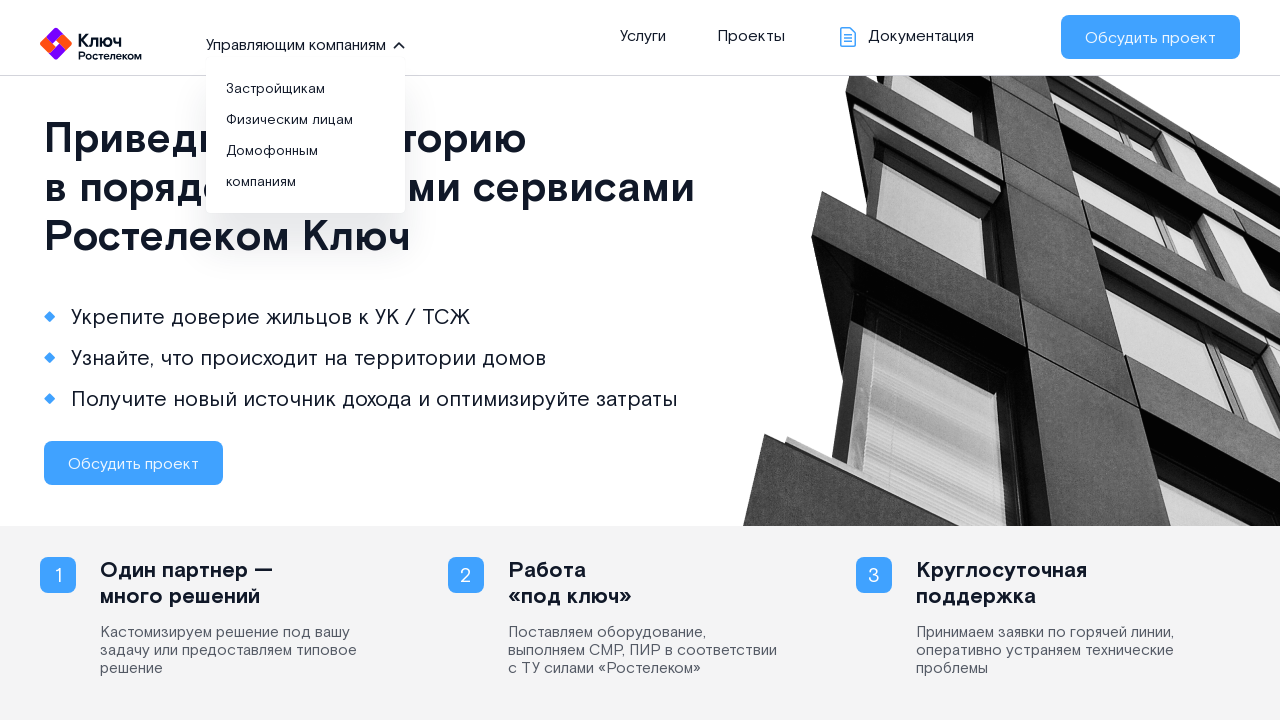

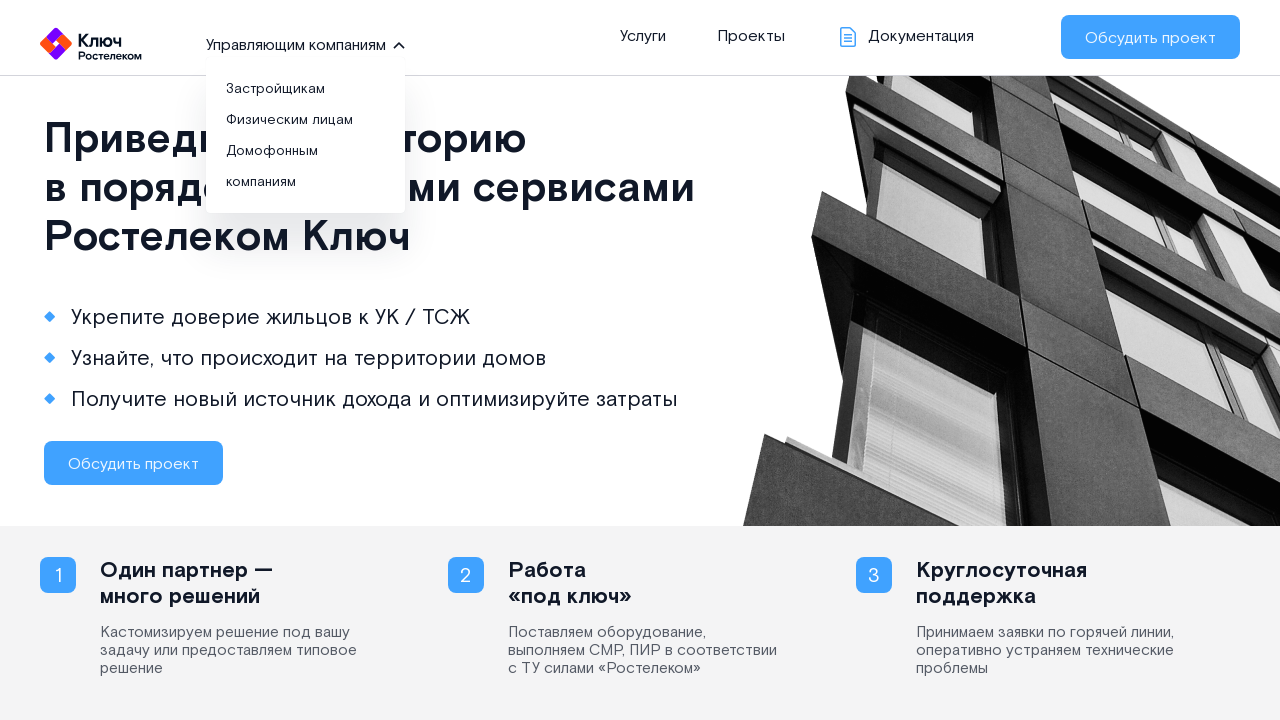